Tests opening a new page in a new tab by clicking a button, then switches to the new tab and verifies the URL

Starting URL: https://www.qa-practice.com/elements/new_tab/button

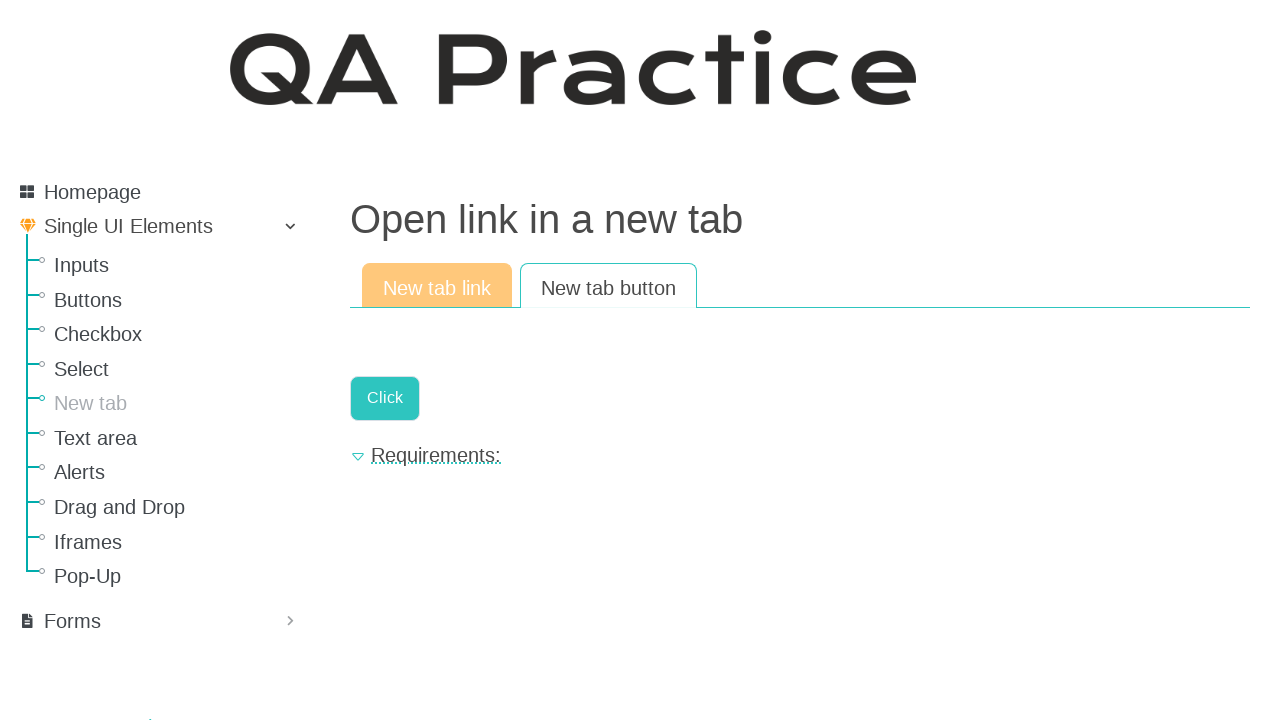

Clicked button to open new page in new tab at (385, 398) on #new-page-button
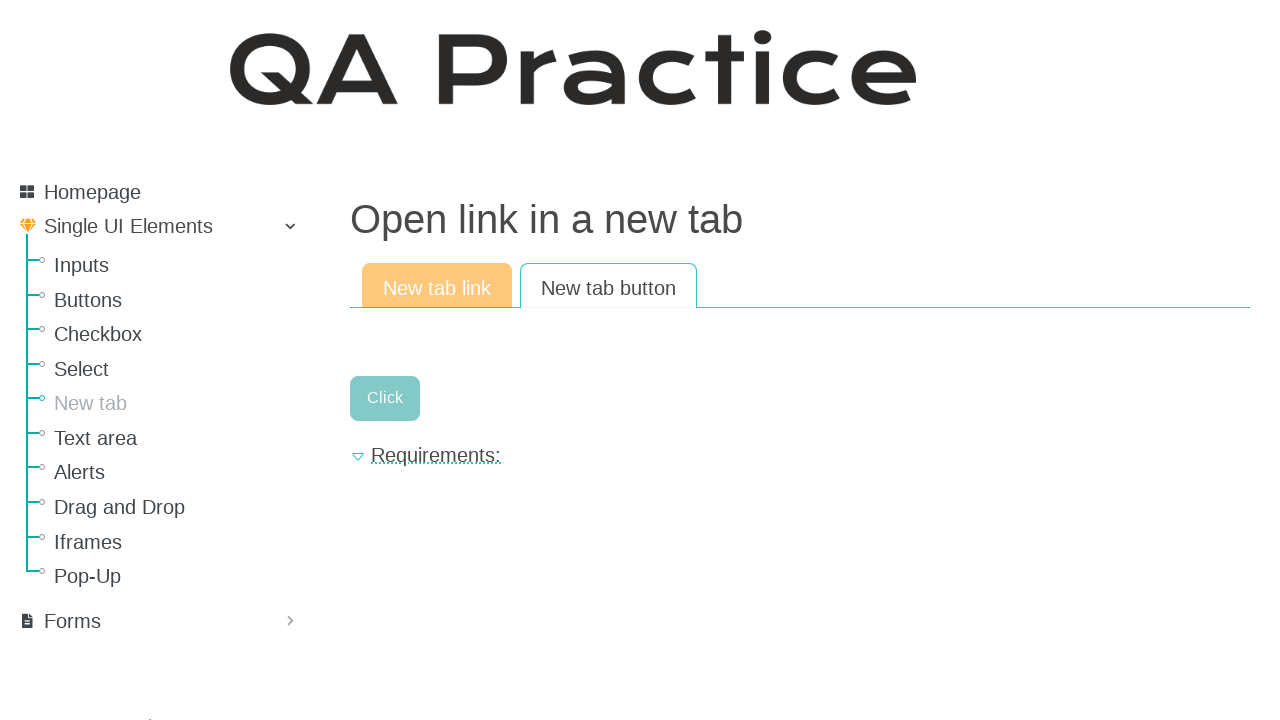

New page loaded and ready
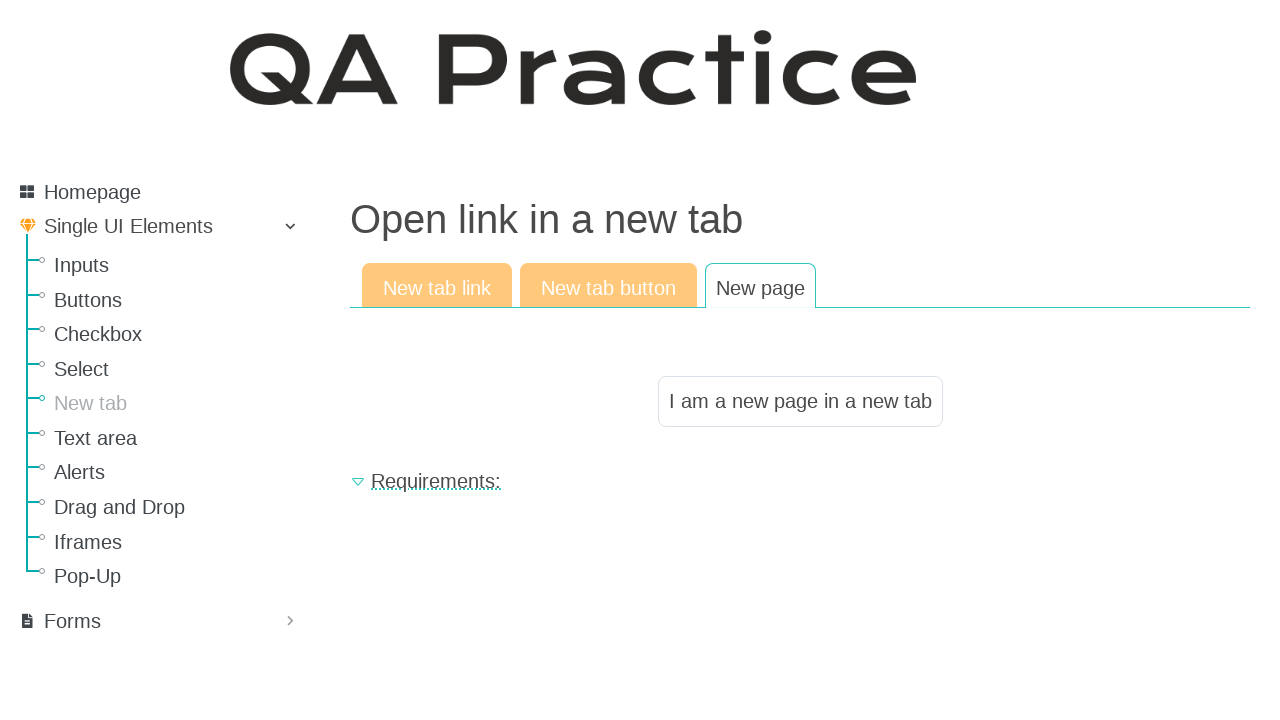

Verified new page URL is https://www.qa-practice.com/elements/new_tab/new_page
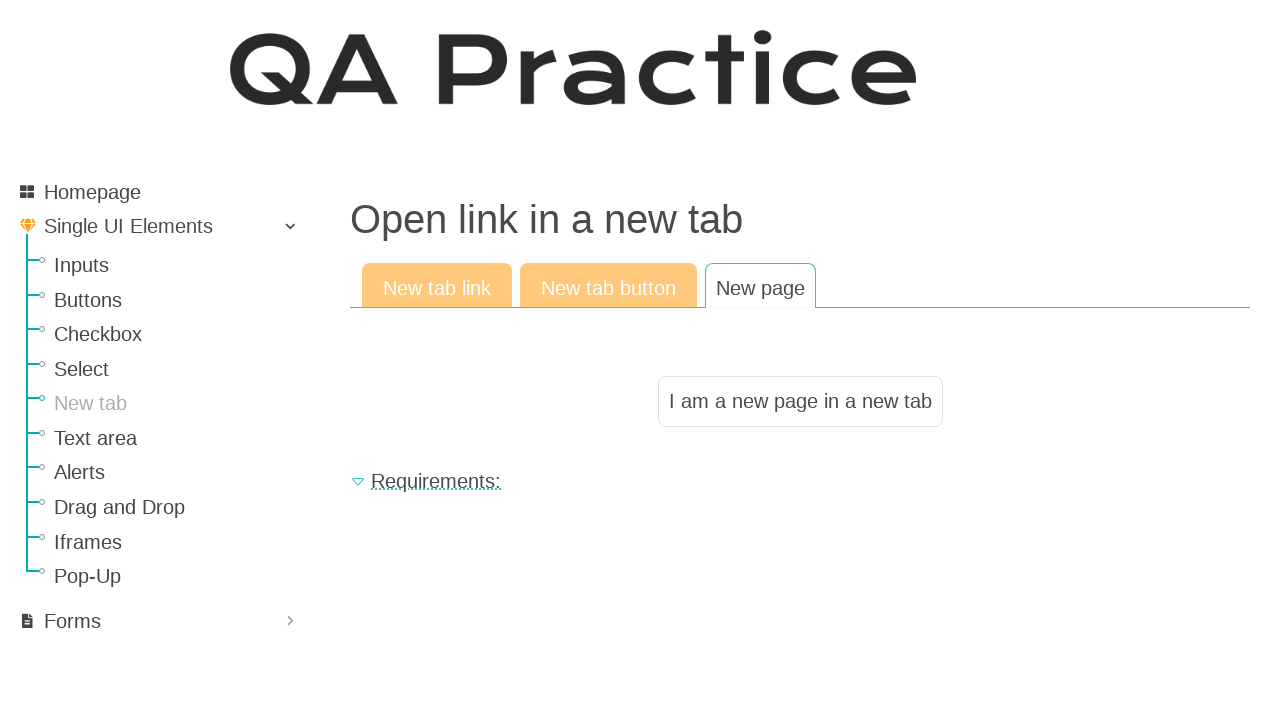

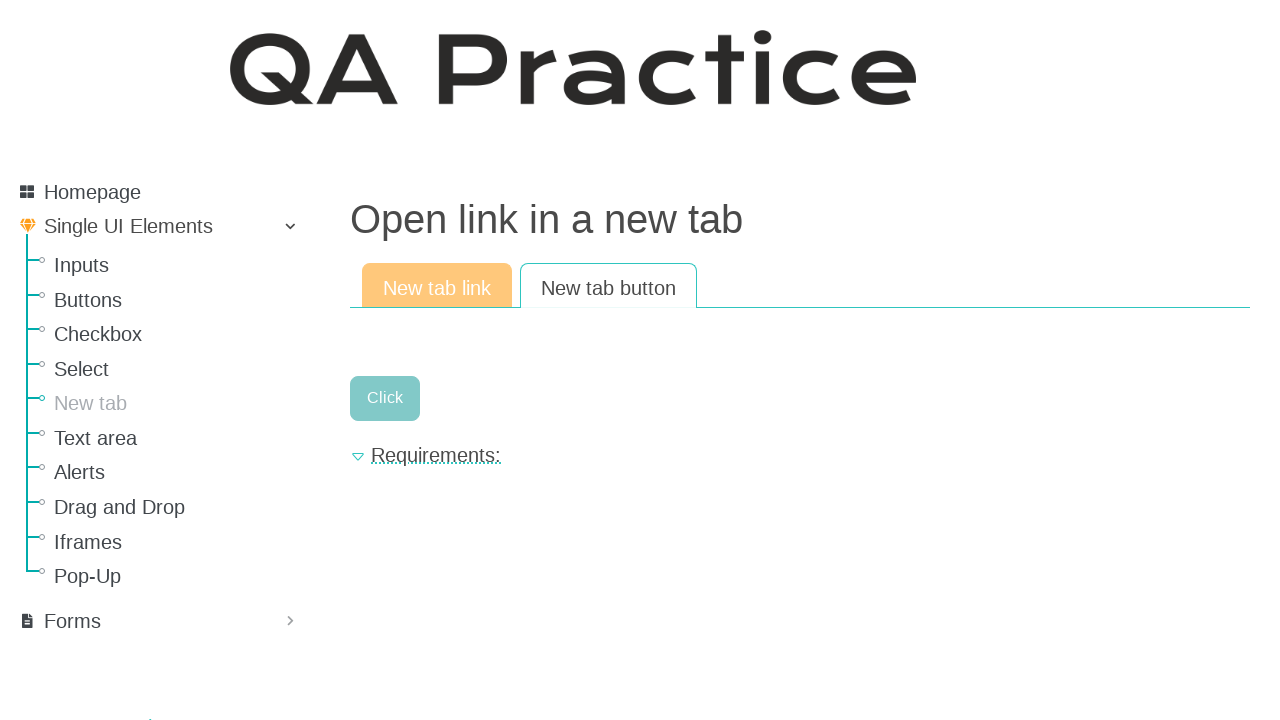